Tests opening a new browser window, navigating to a different URL in that window, and verifying that two window handles exist

Starting URL: https://the-internet.herokuapp.com/windows

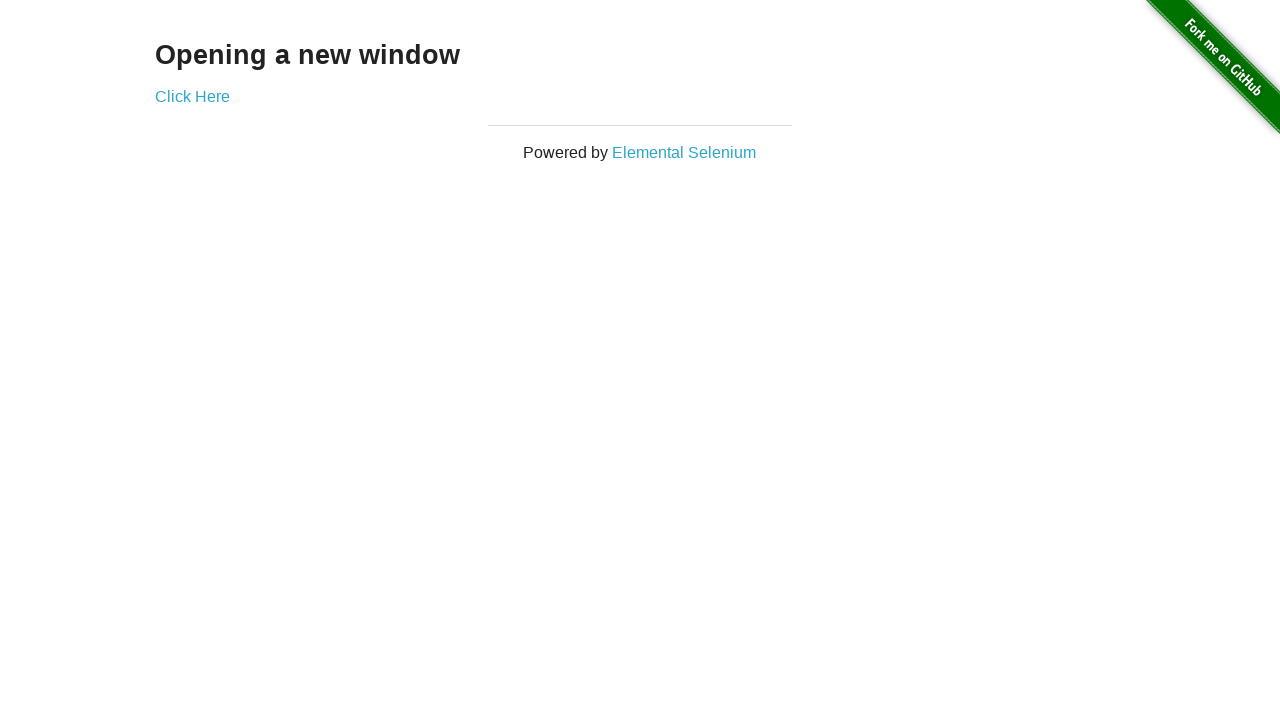

Opened a new browser window
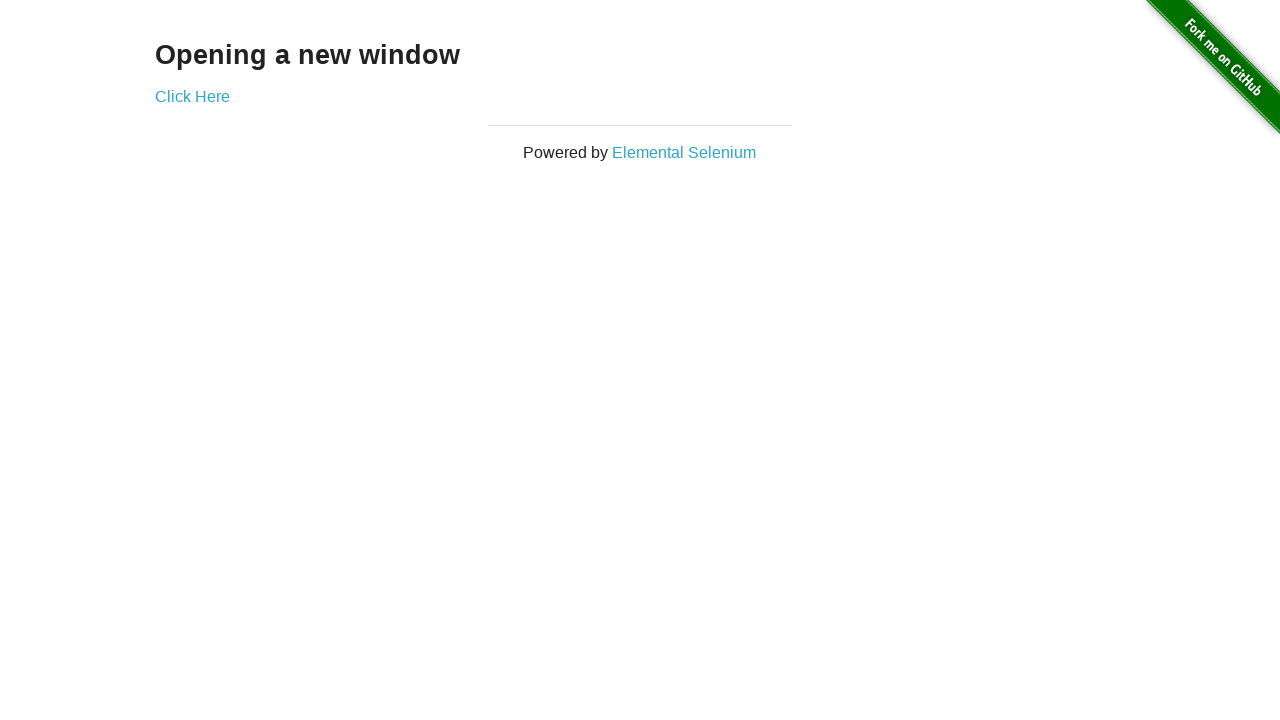

Navigated new window to typos page
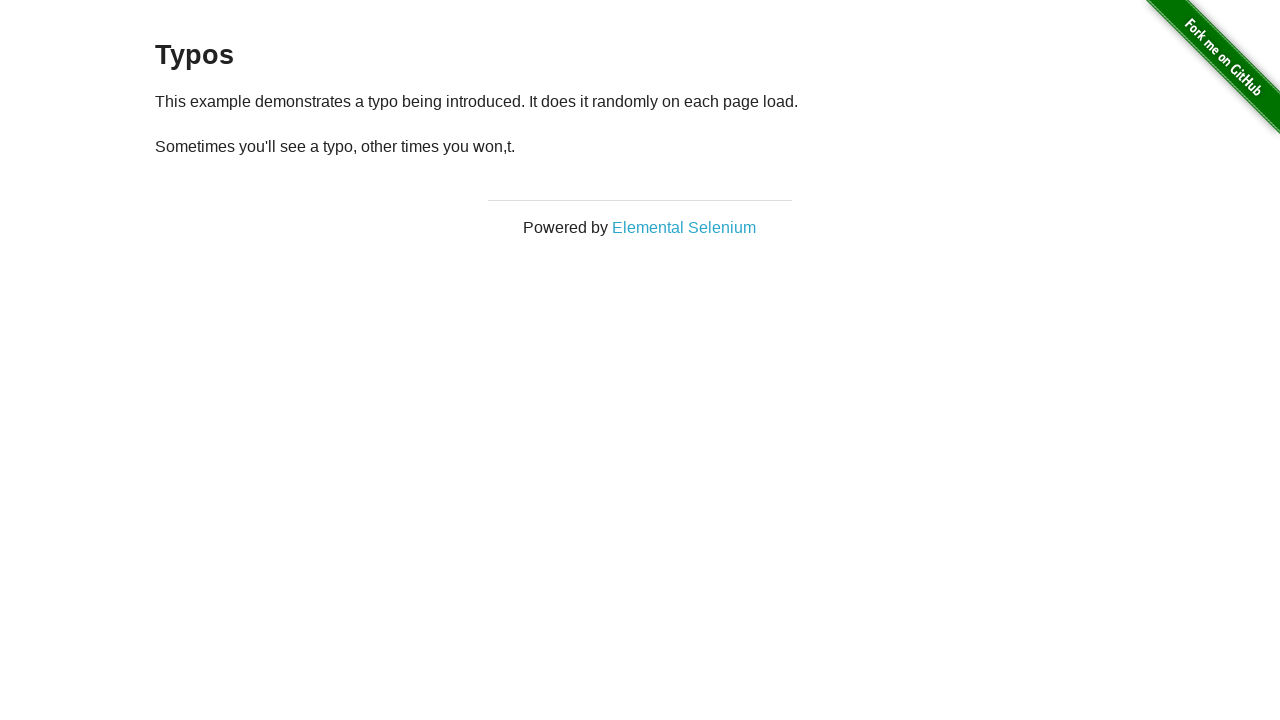

Verified that two window handles exist
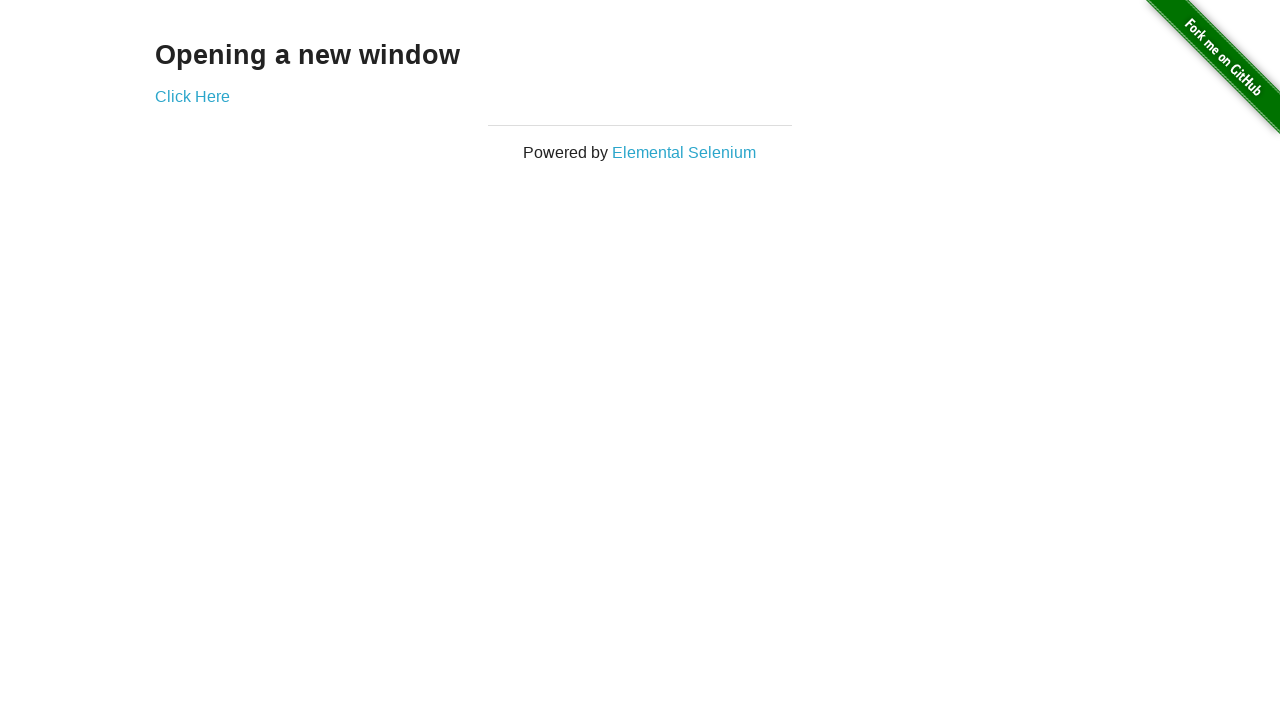

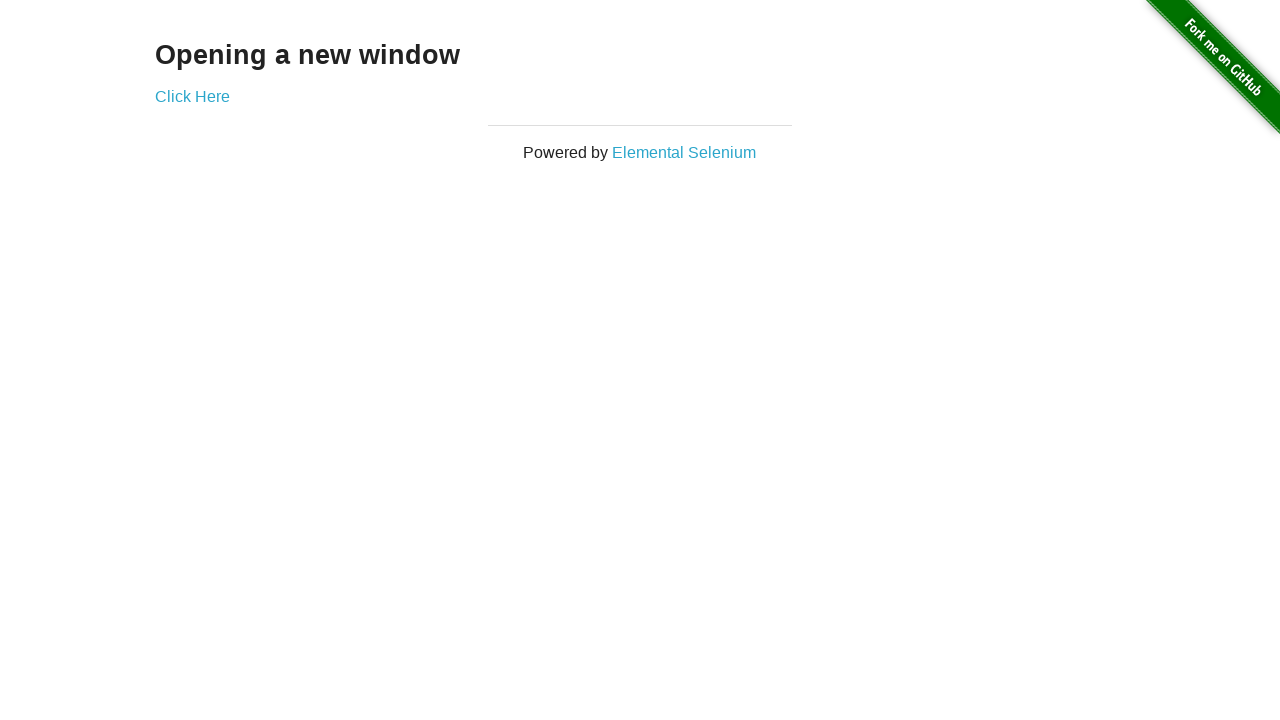